Tests the calculator by dividing 5 / 0 and verifying it handles division by zero (shows Infinity)

Starting URL: https://calculatorhtml.onrender.com/

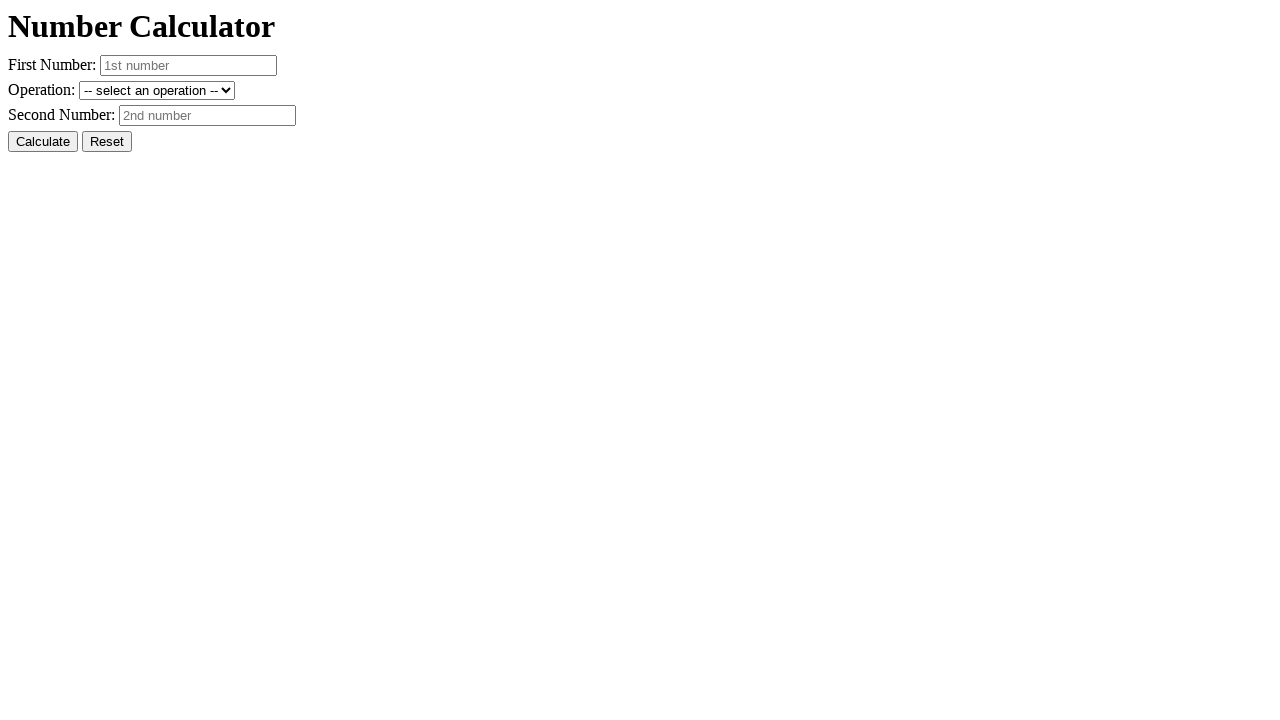

Clicked Reset button to clear previous state at (107, 142) on #resetButton
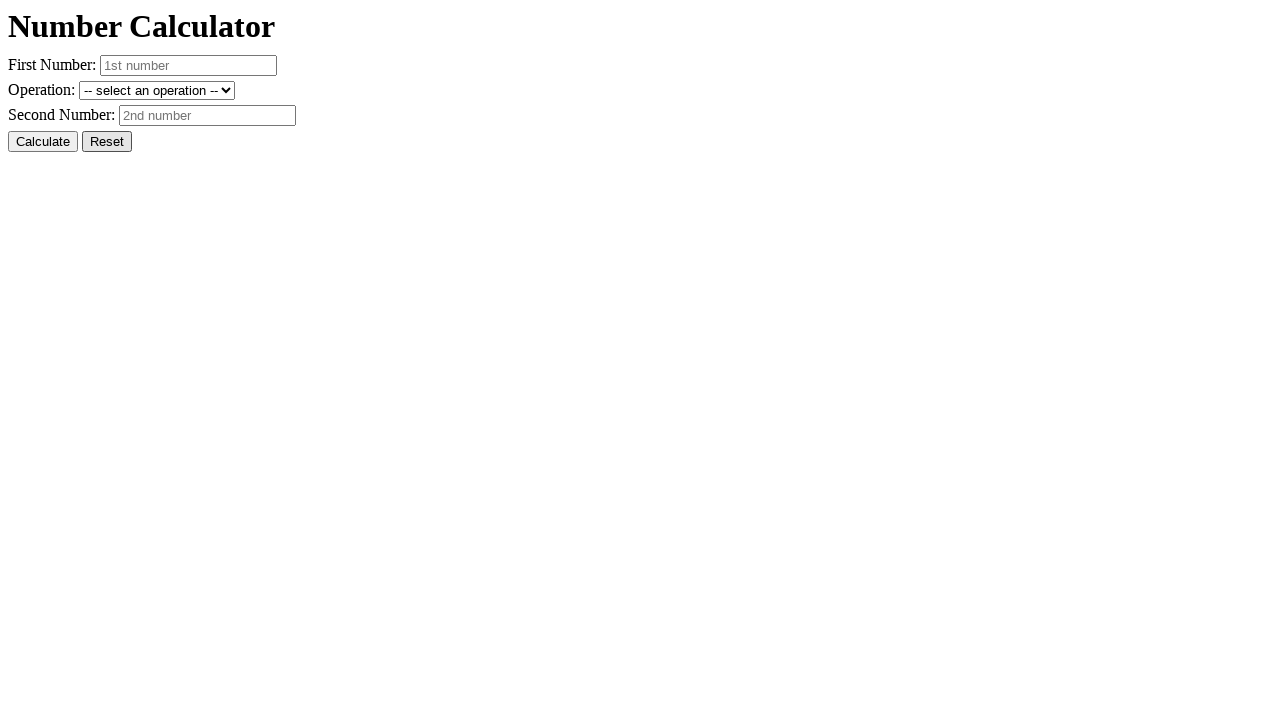

Entered first number: 5 on #number1
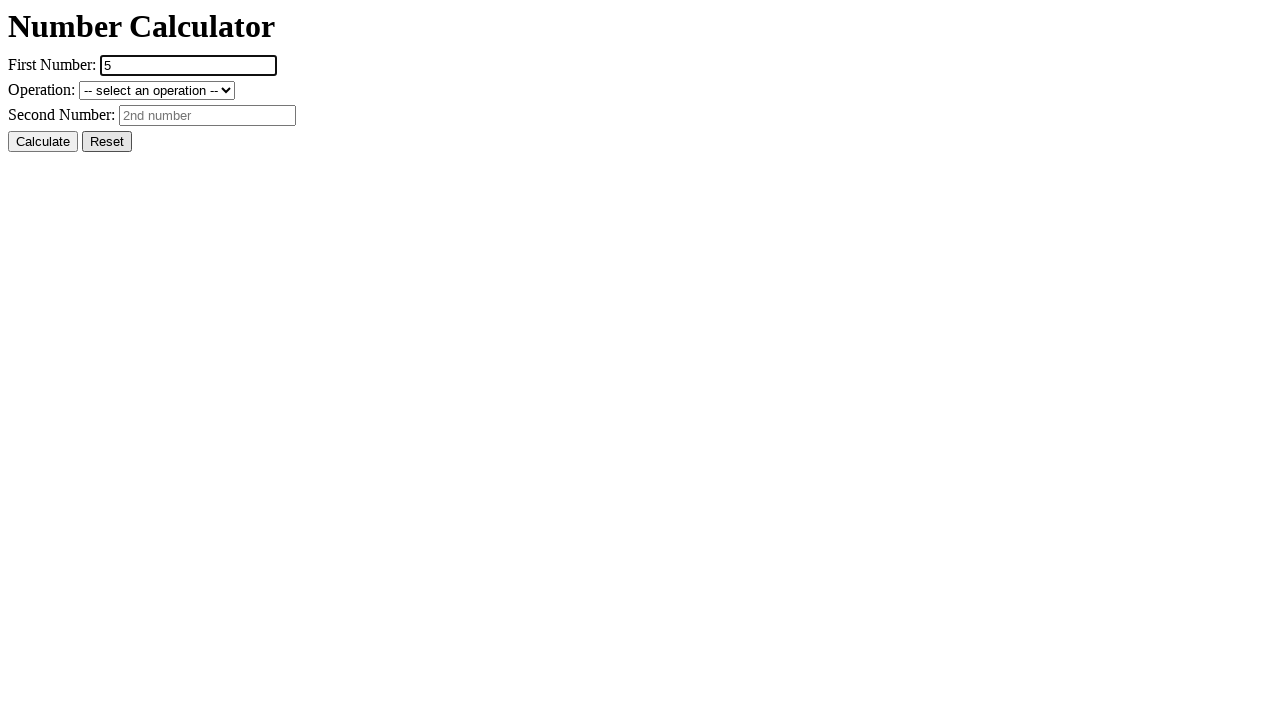

Entered second number: 0 on #number2
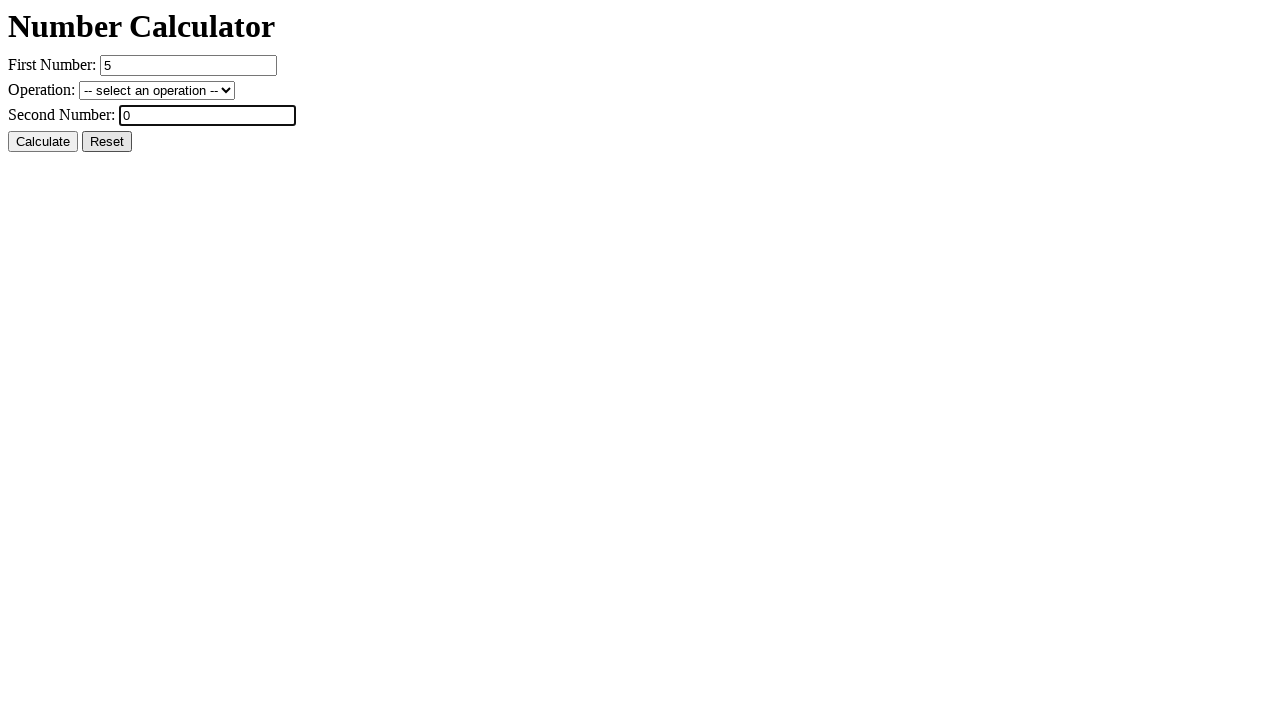

Selected divide operation from dropdown on #operation
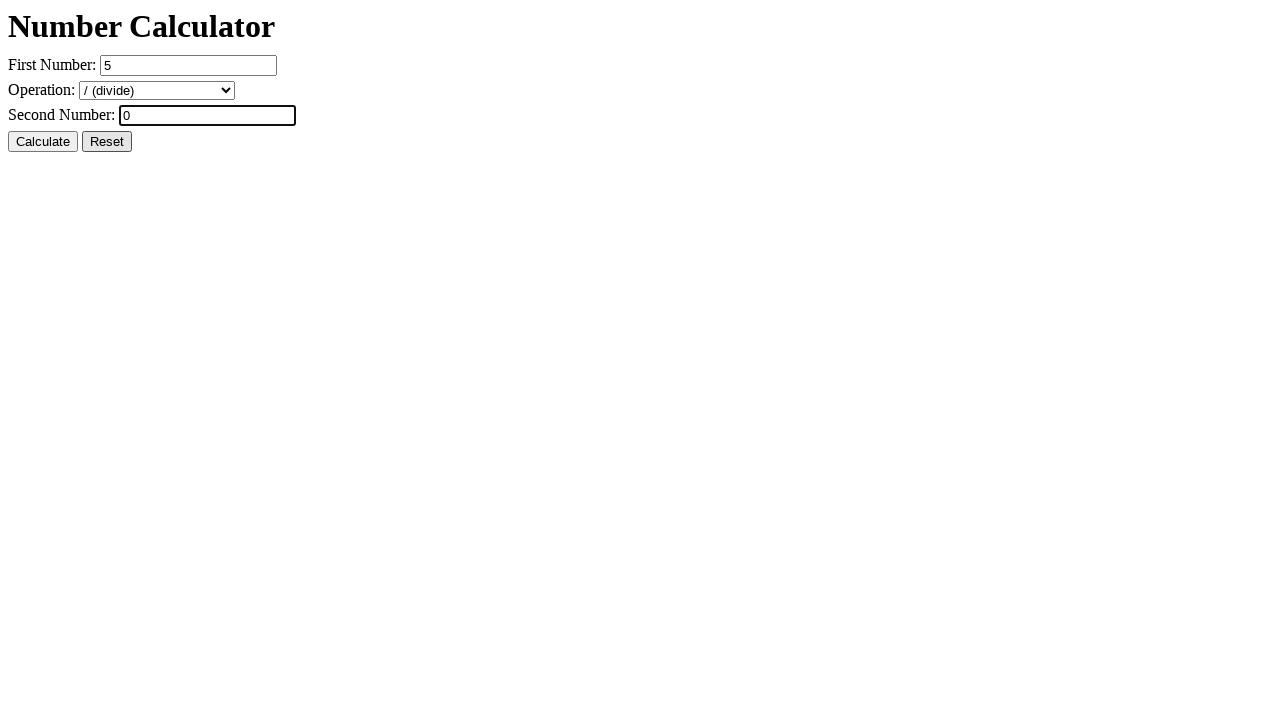

Clicked Calculate button at (43, 142) on #calcButton
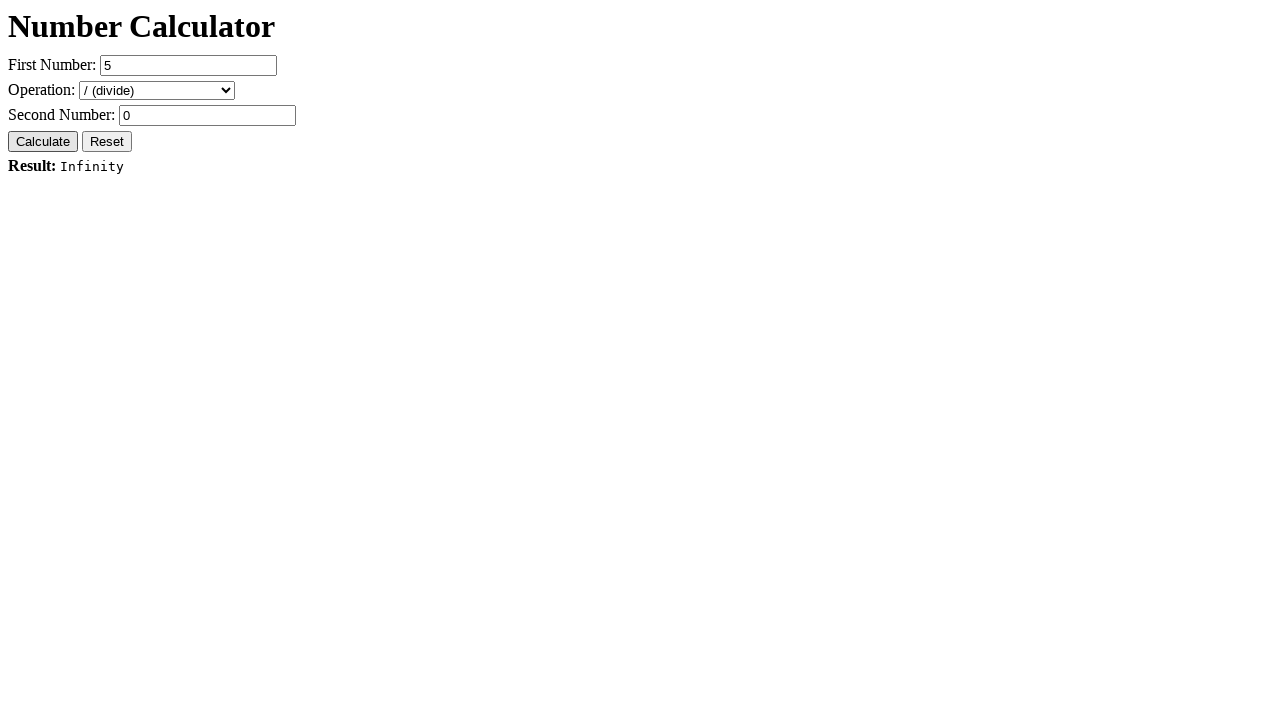

Result element loaded and verified
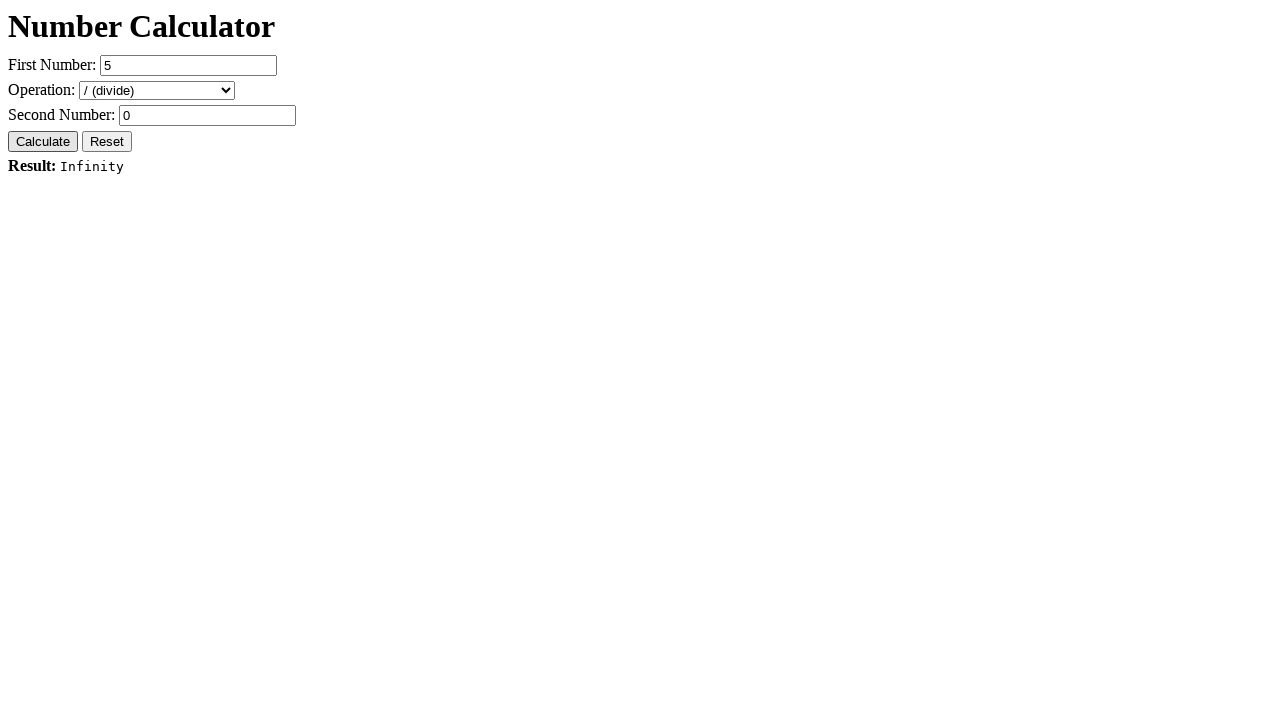

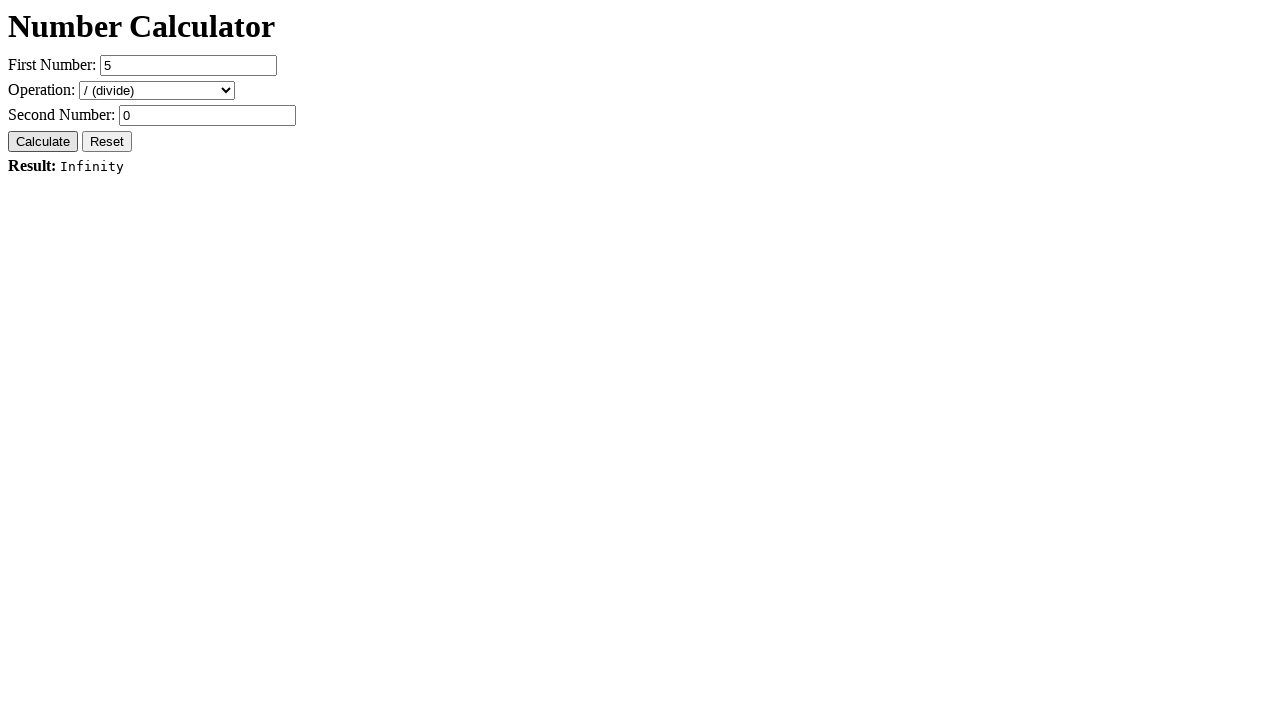